Tests window scrolling functionality by scrolling down 500 pixels and then scrolling back up 500 pixels on the jQuery UI website

Starting URL: https://jqueryui.com/

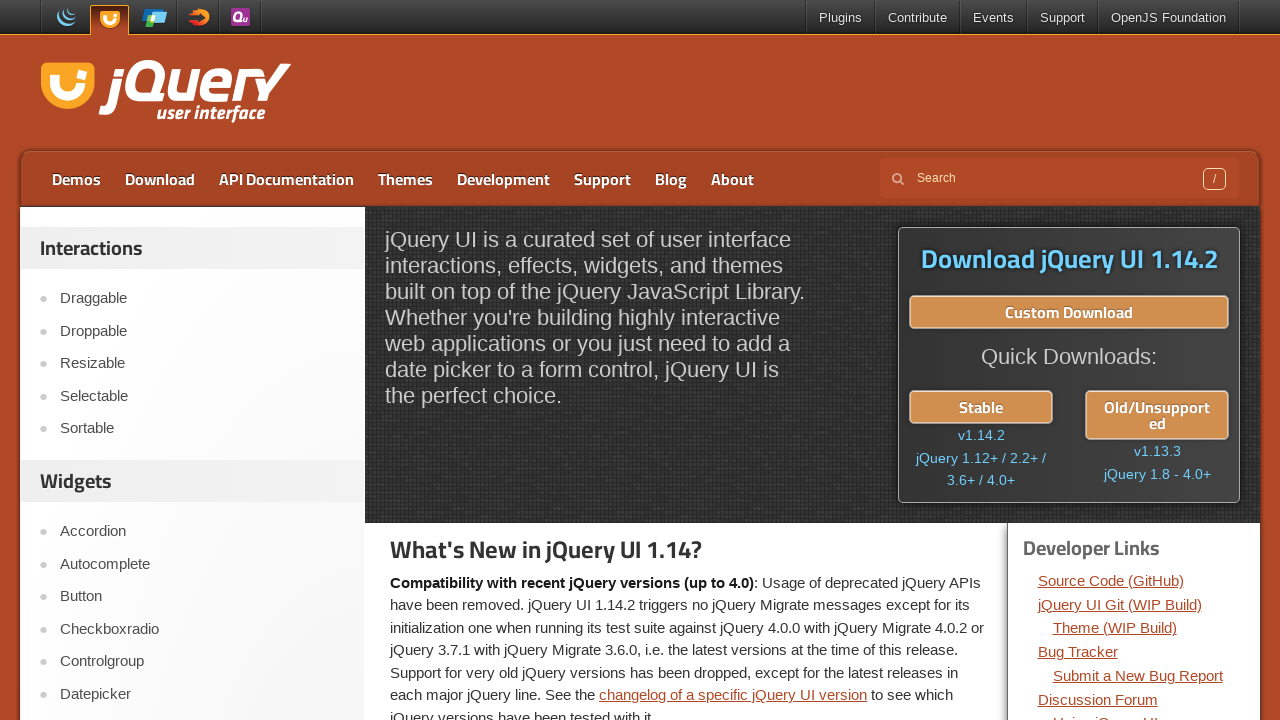

Navigated to jQuery UI website
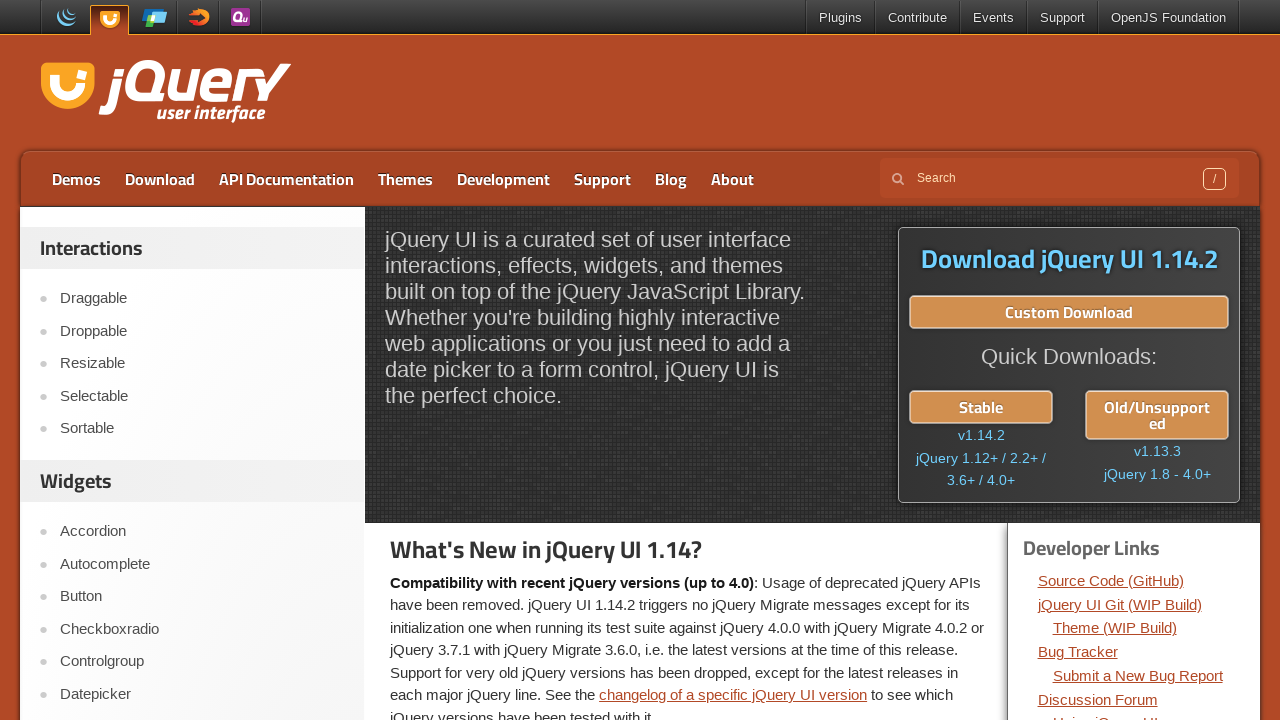

Scrolled down 500 pixels
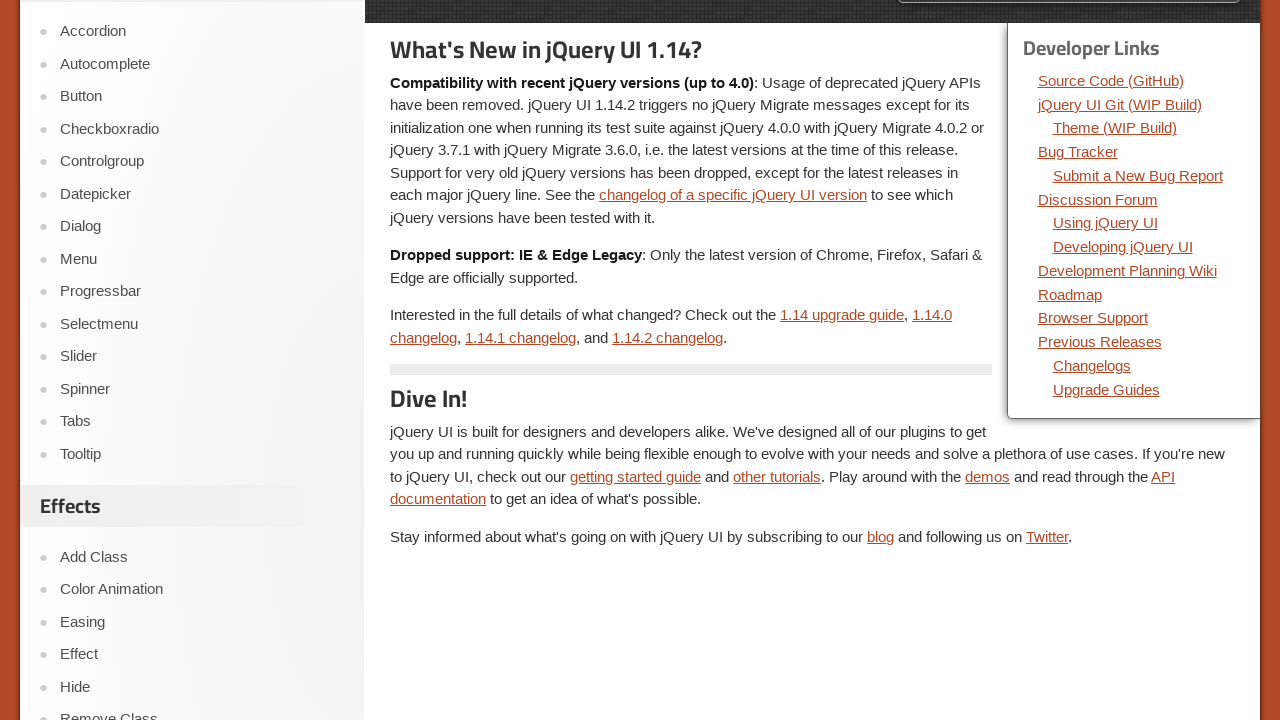

Waited 2 seconds to observe scroll
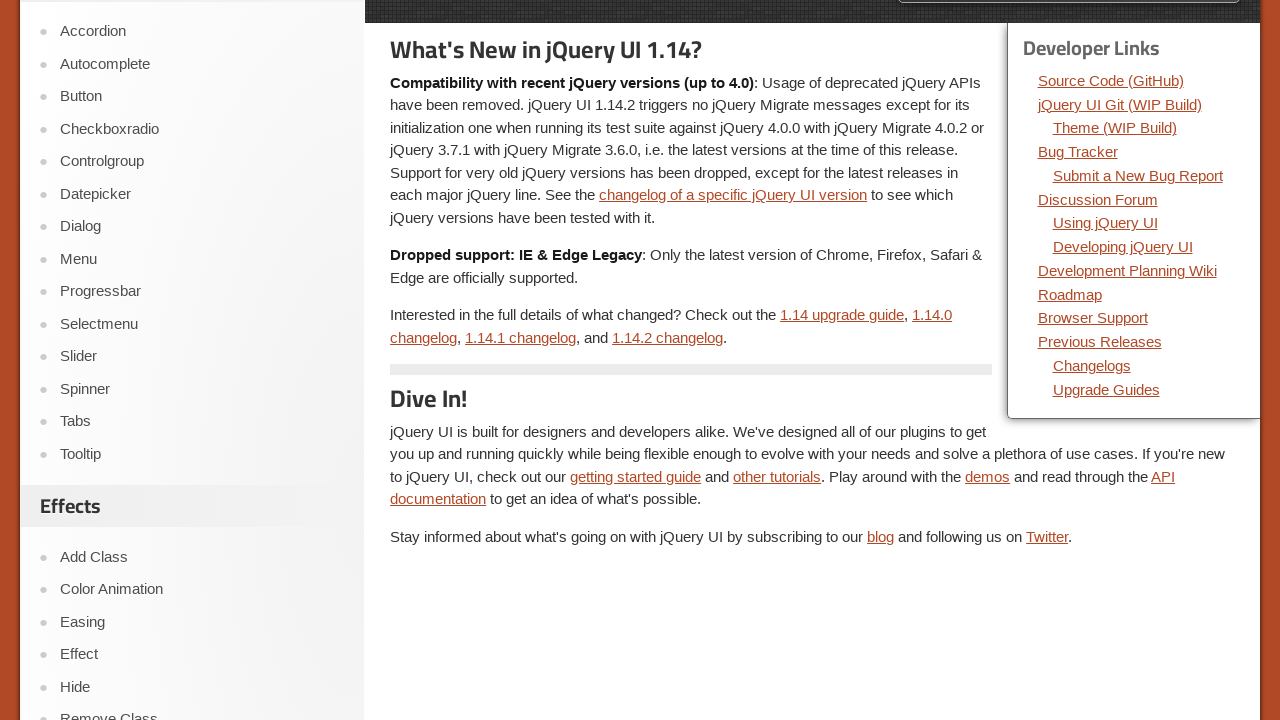

Scrolled back up 500 pixels
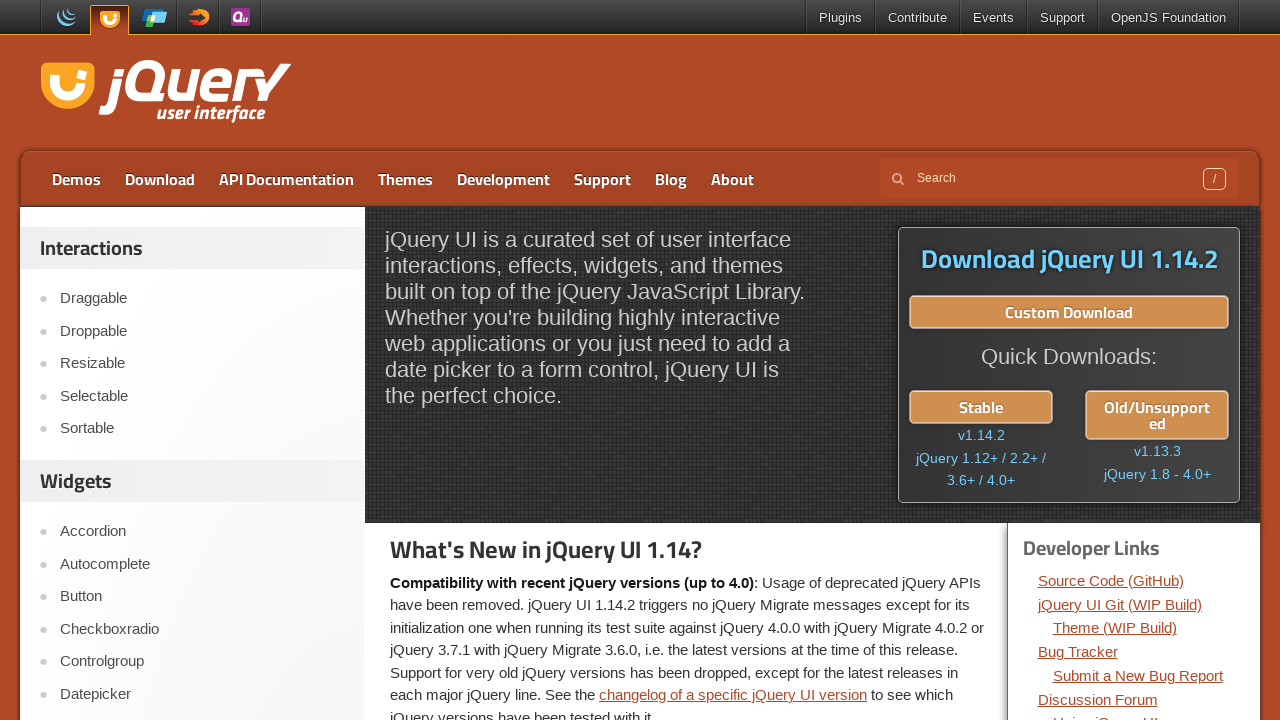

Waited 1 second to observe scroll back
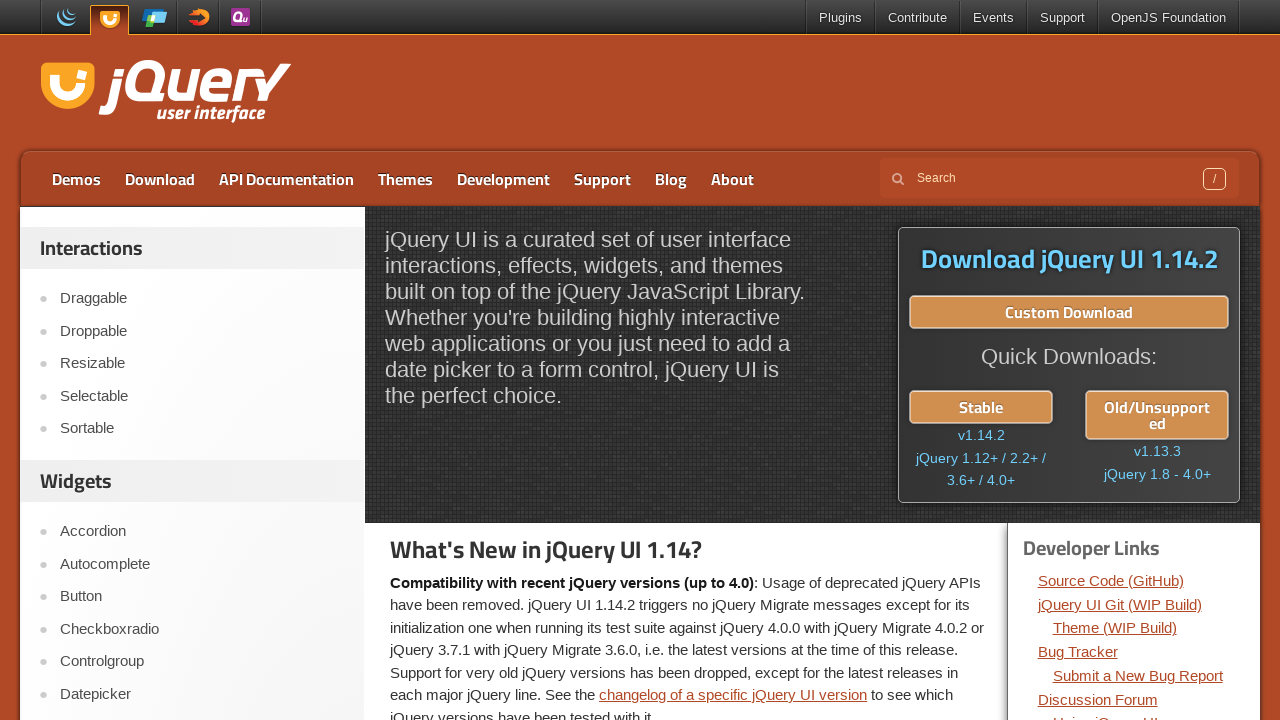

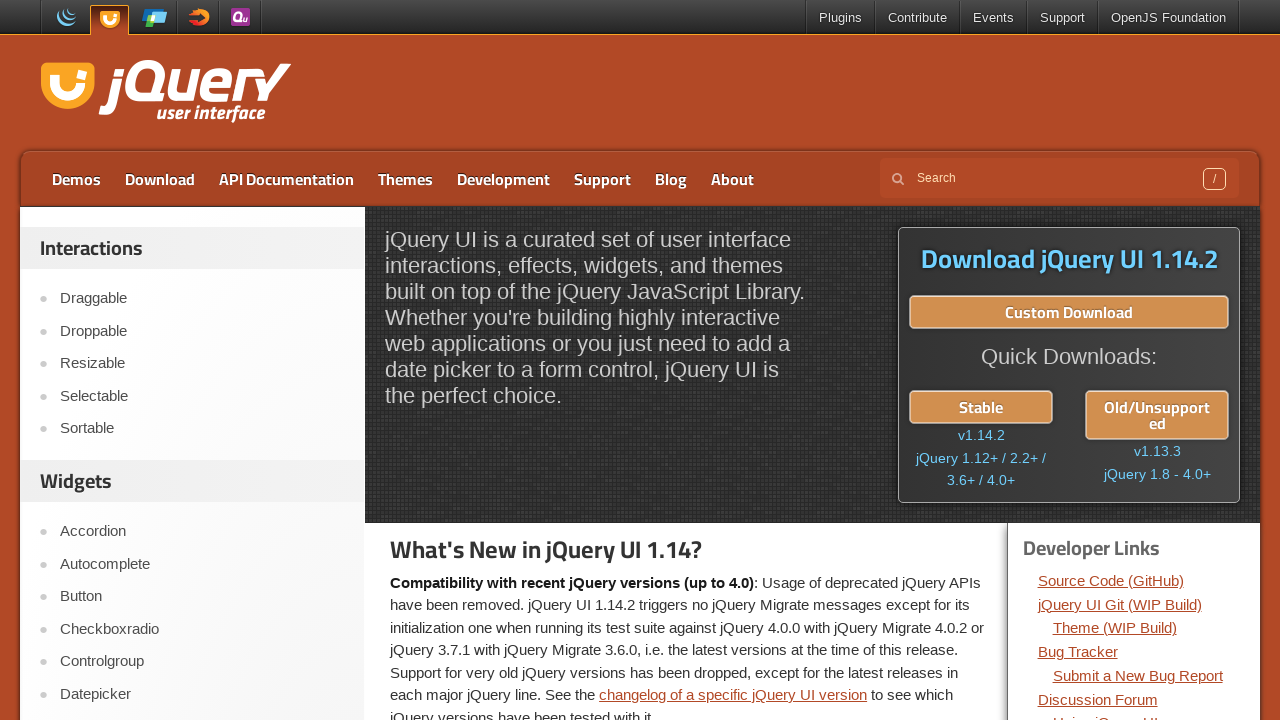